Tests drag and drop functionality on jQuery UI demo page by dragging an element and dropping it onto a target

Starting URL: https://jqueryui.com/droppable/

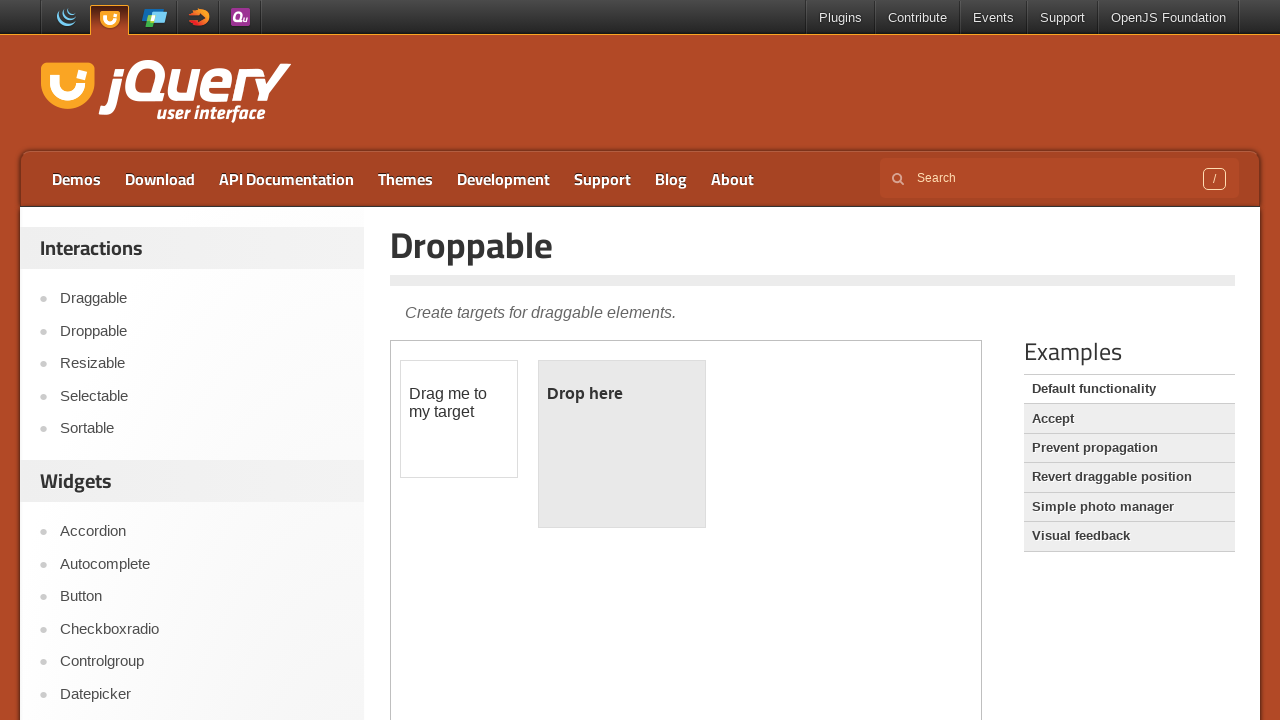

Dragged draggable element and dropped it onto droppable target in iframe at (622, 444)
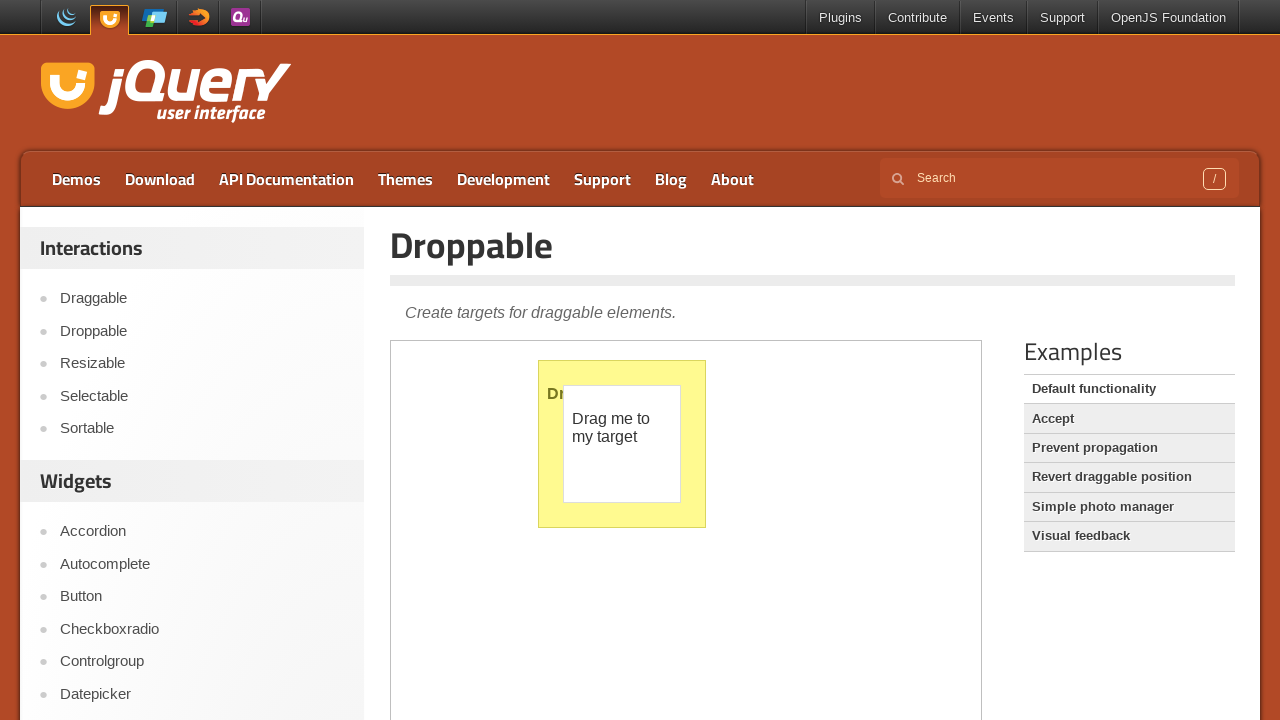

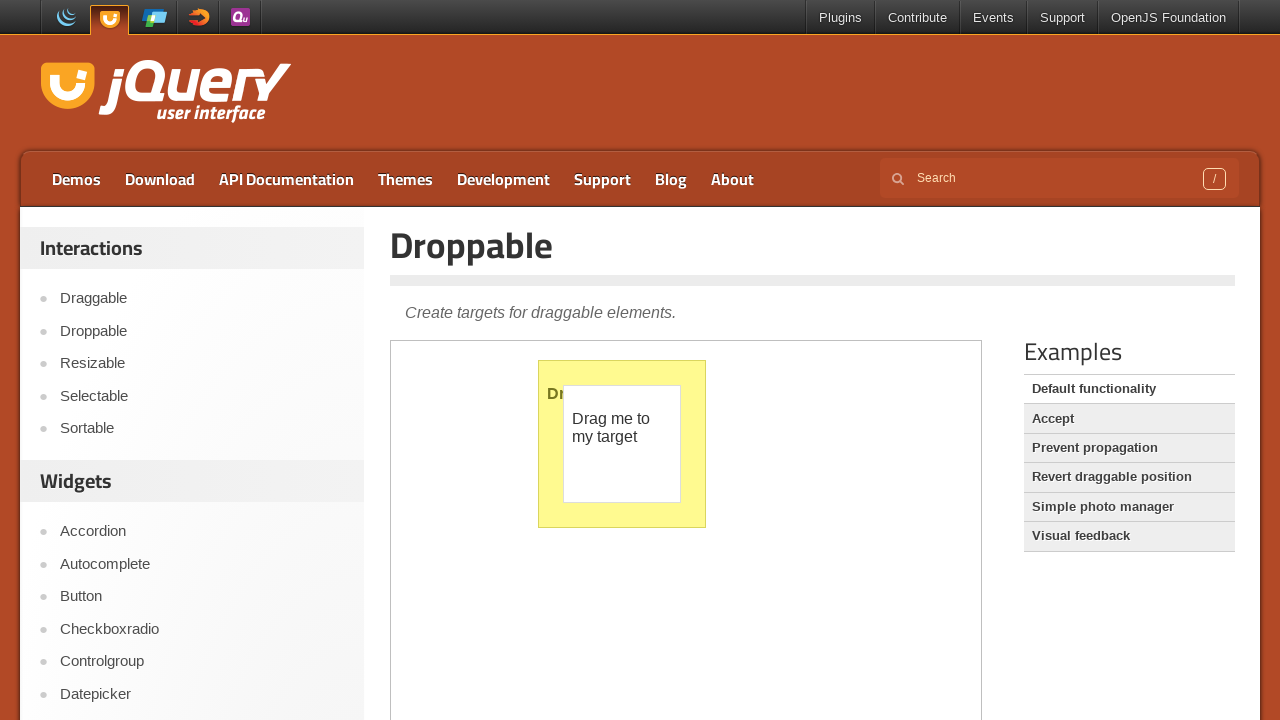